Tests mouse hover functionality by hovering over the second user avatar to reveal a hidden "View profile" link and clicking it

Starting URL: https://the-internet.herokuapp.com/hovers

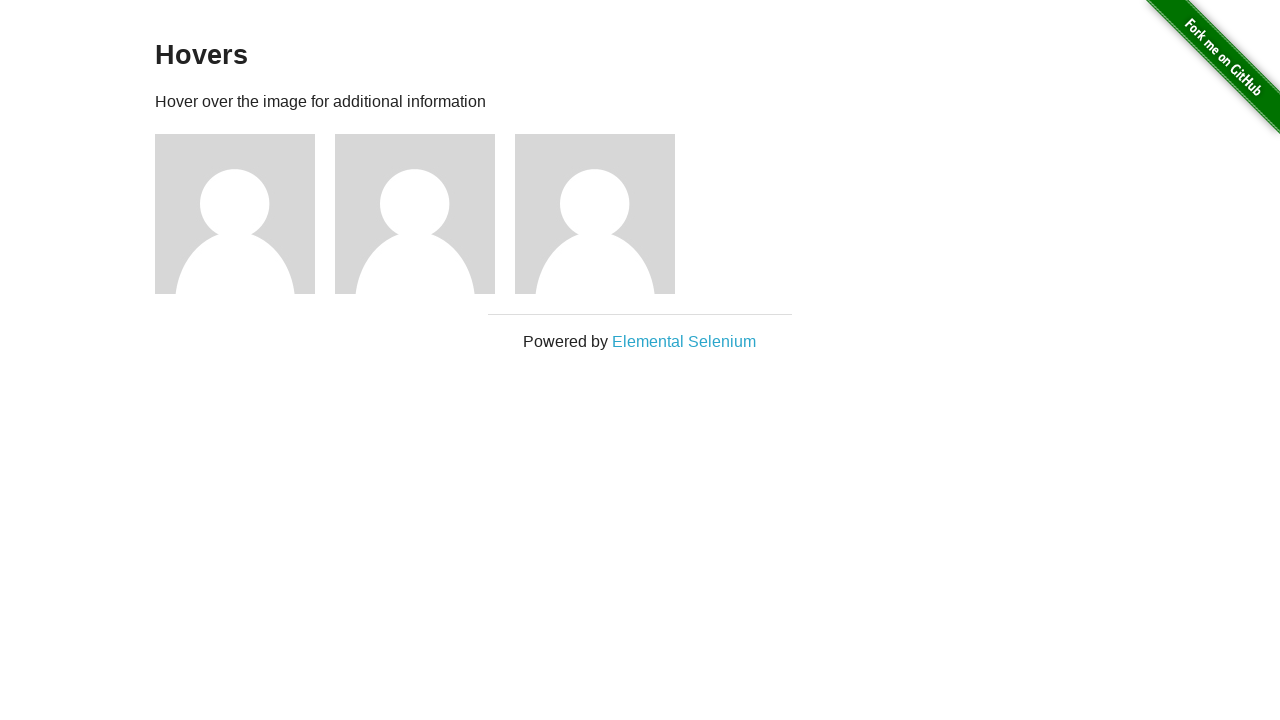

Located the second user avatar element
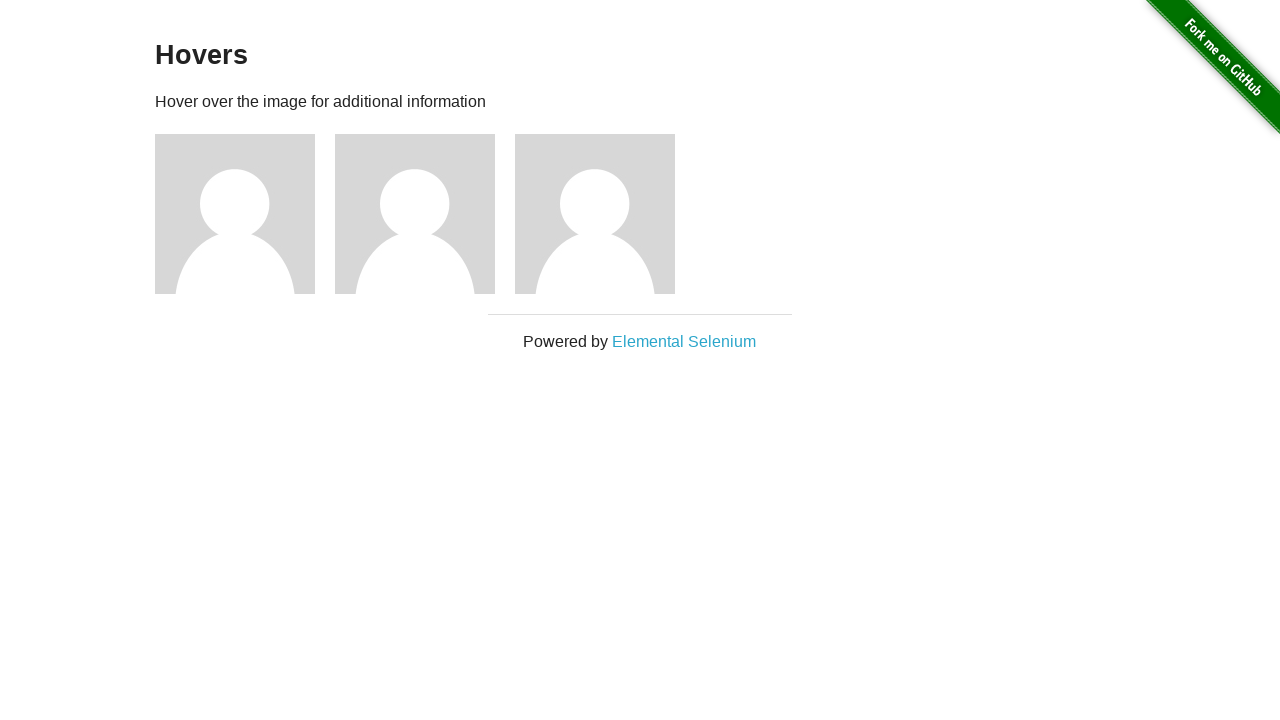

Hovered over the second user avatar to reveal hidden 'View profile' link at (415, 214) on (//img[@alt='User Avatar'])[2]
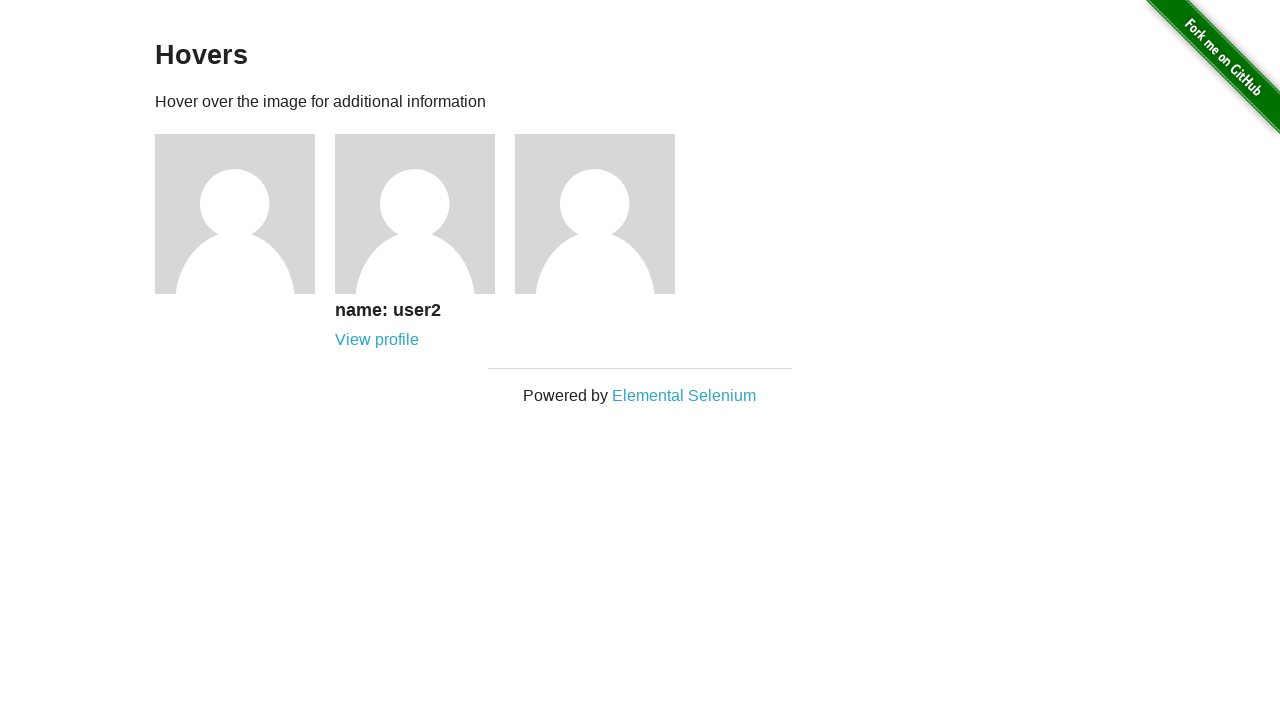

Clicked on the 'View profile' link for the second user at (377, 340) on (//a[text()='View profile'])[2]
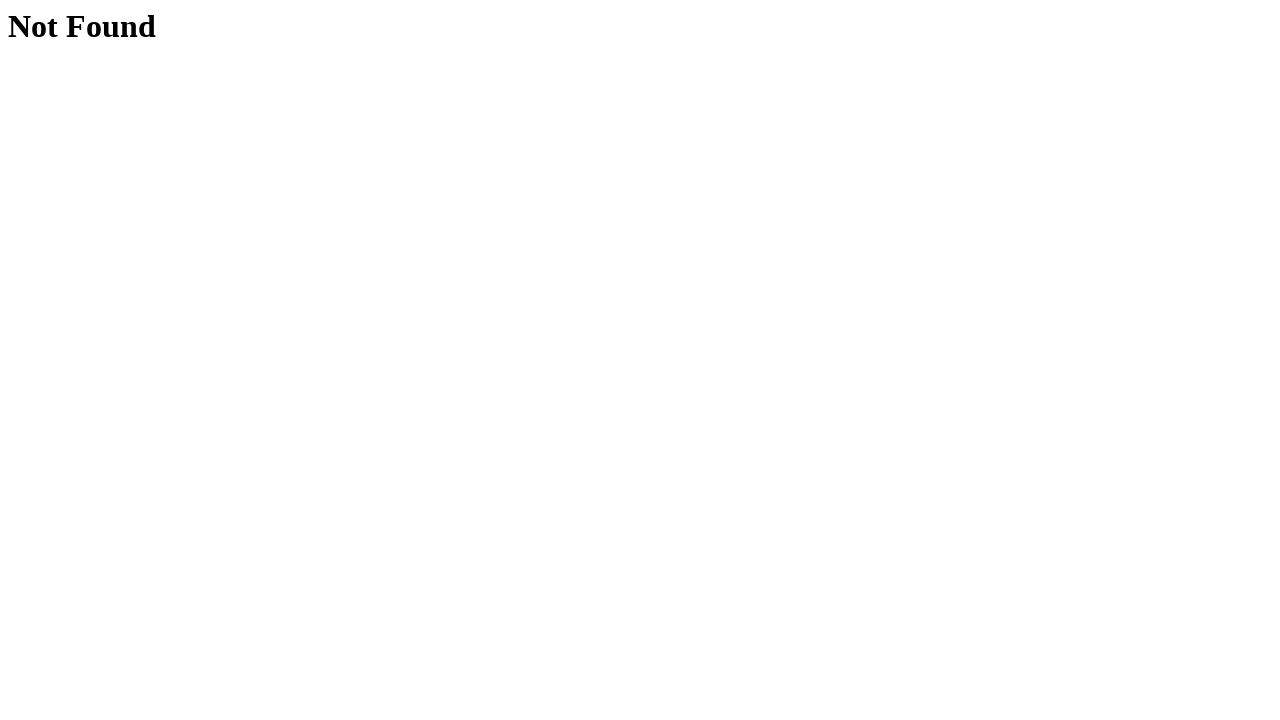

Page navigation completed and loaded
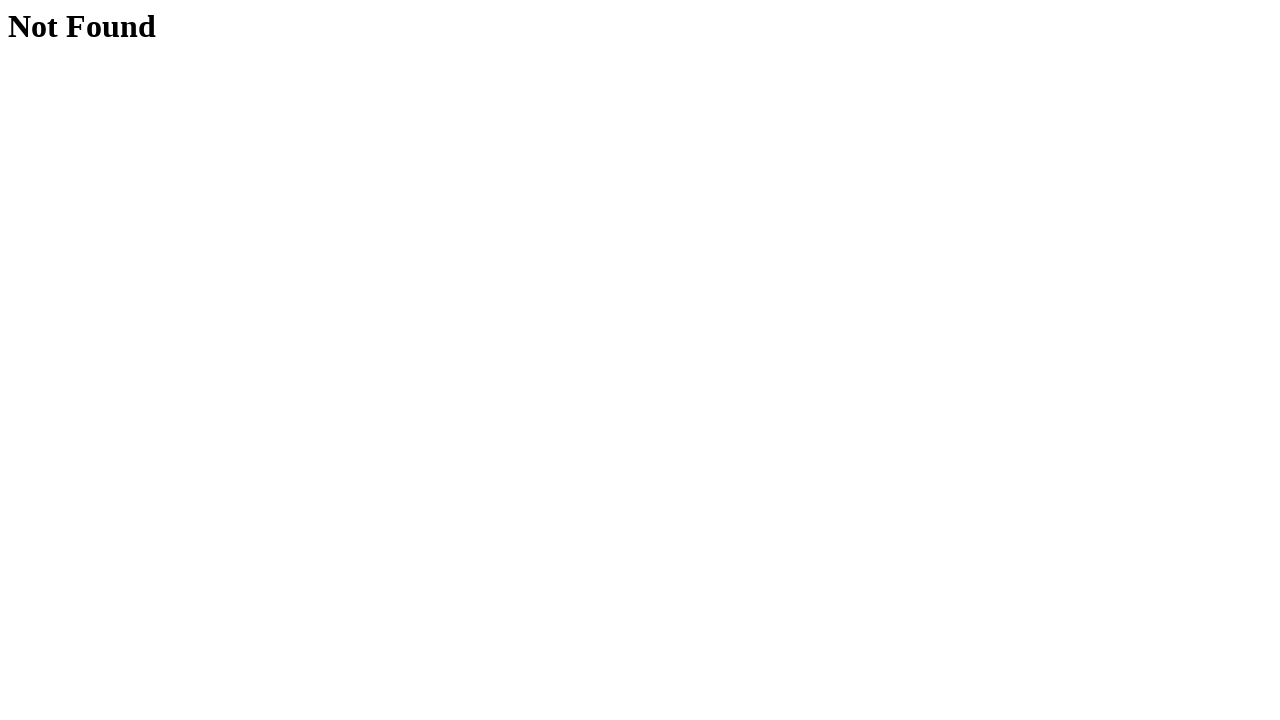

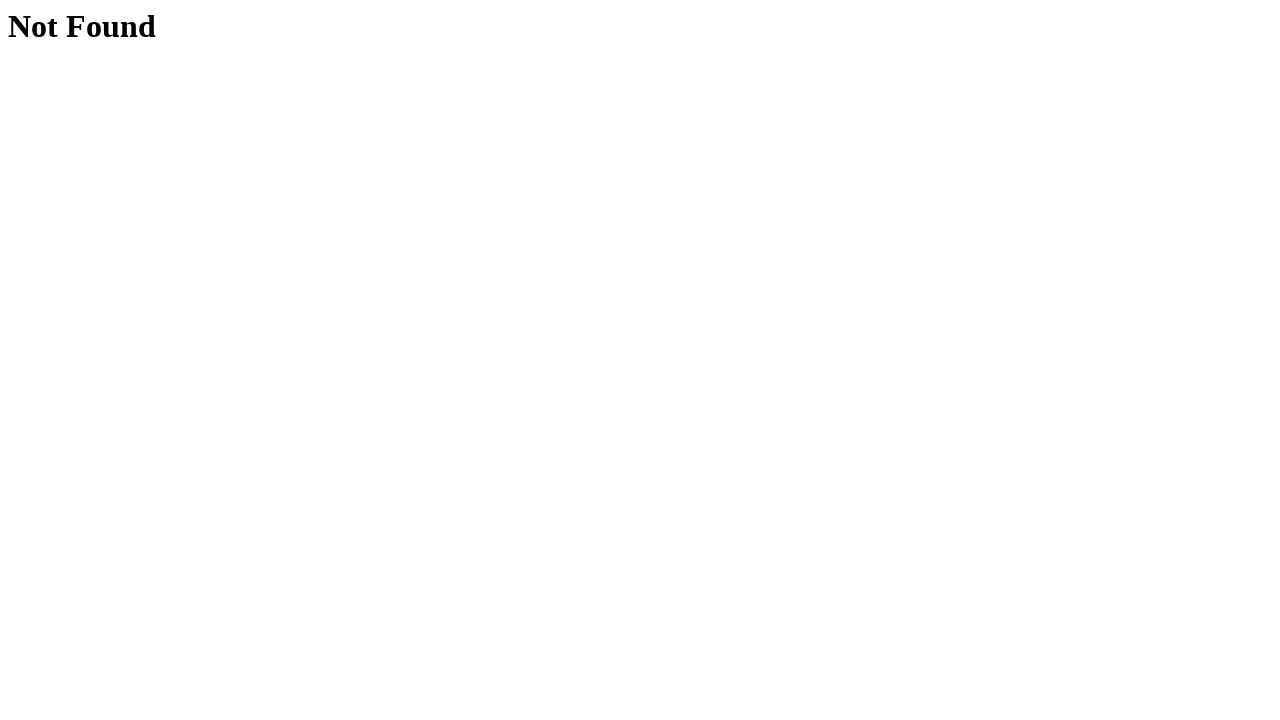